Tests drag and drop using offset-based movement by clicking and holding the draggable, moving by calculated pixel offset to reach the drop zone, then releasing

Starting URL: https://seleniumui.moderntester.pl/droppable.php

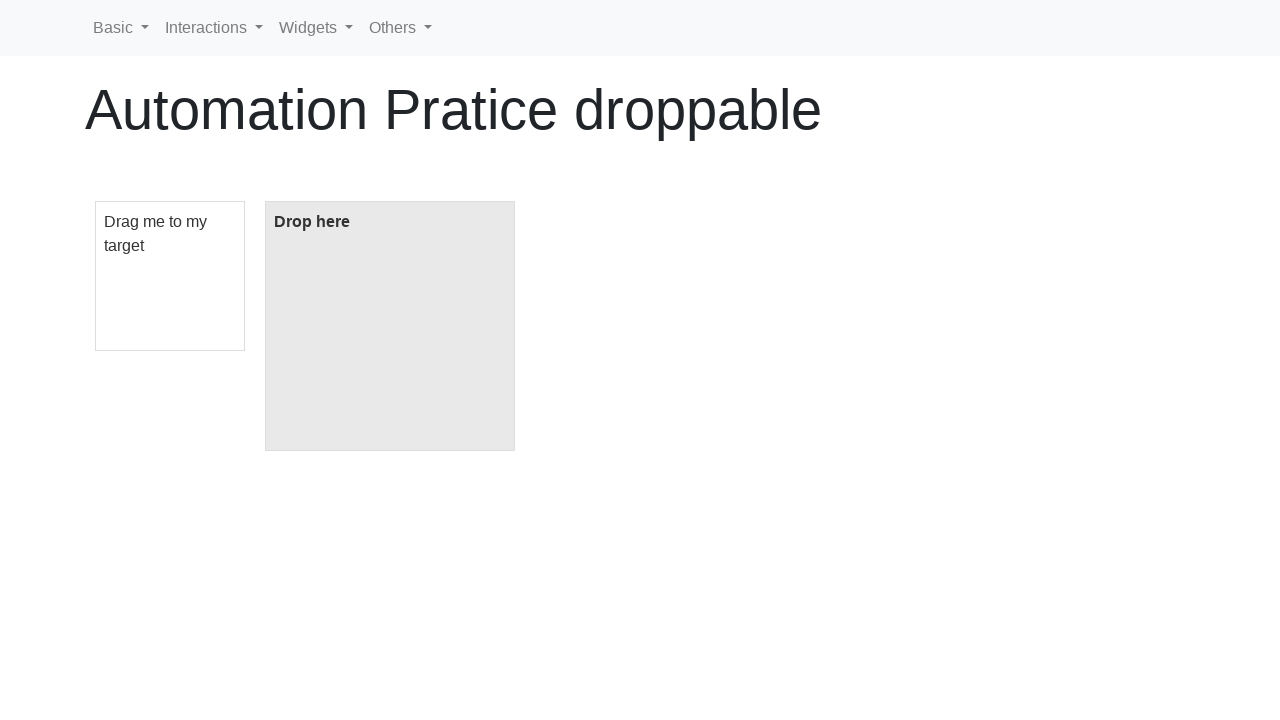

Located the draggable element
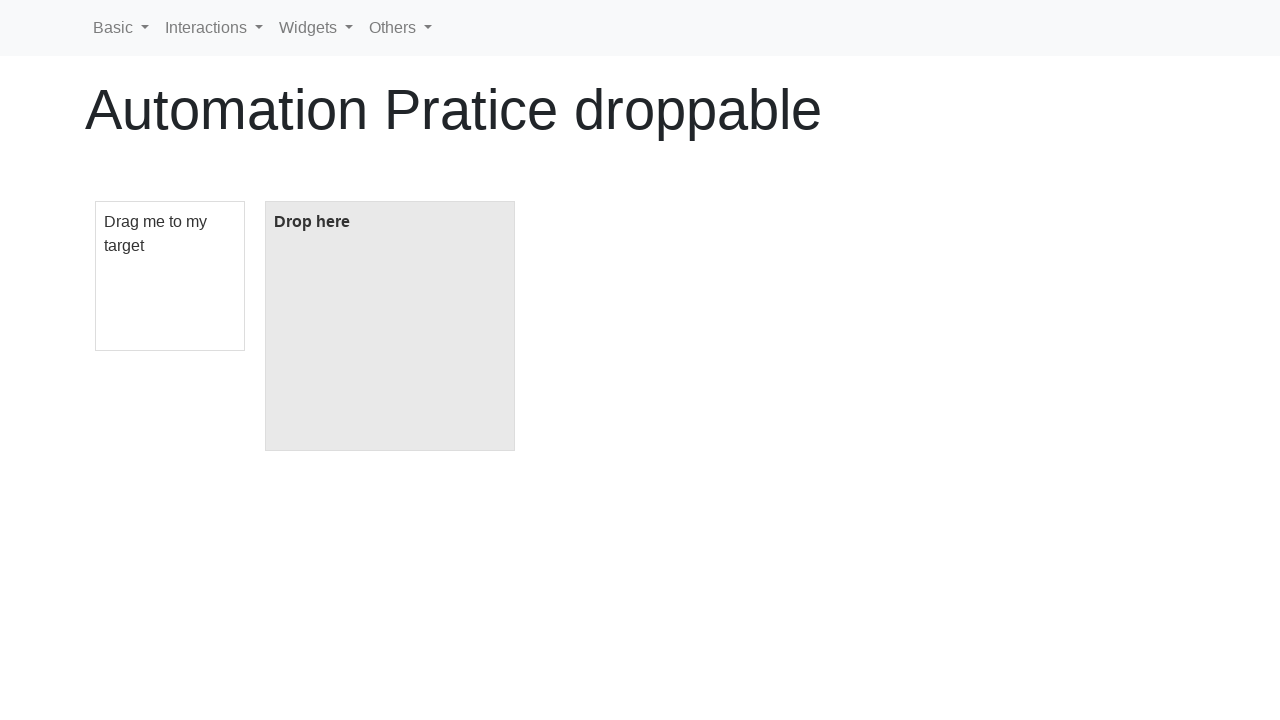

Located the droppable zone element
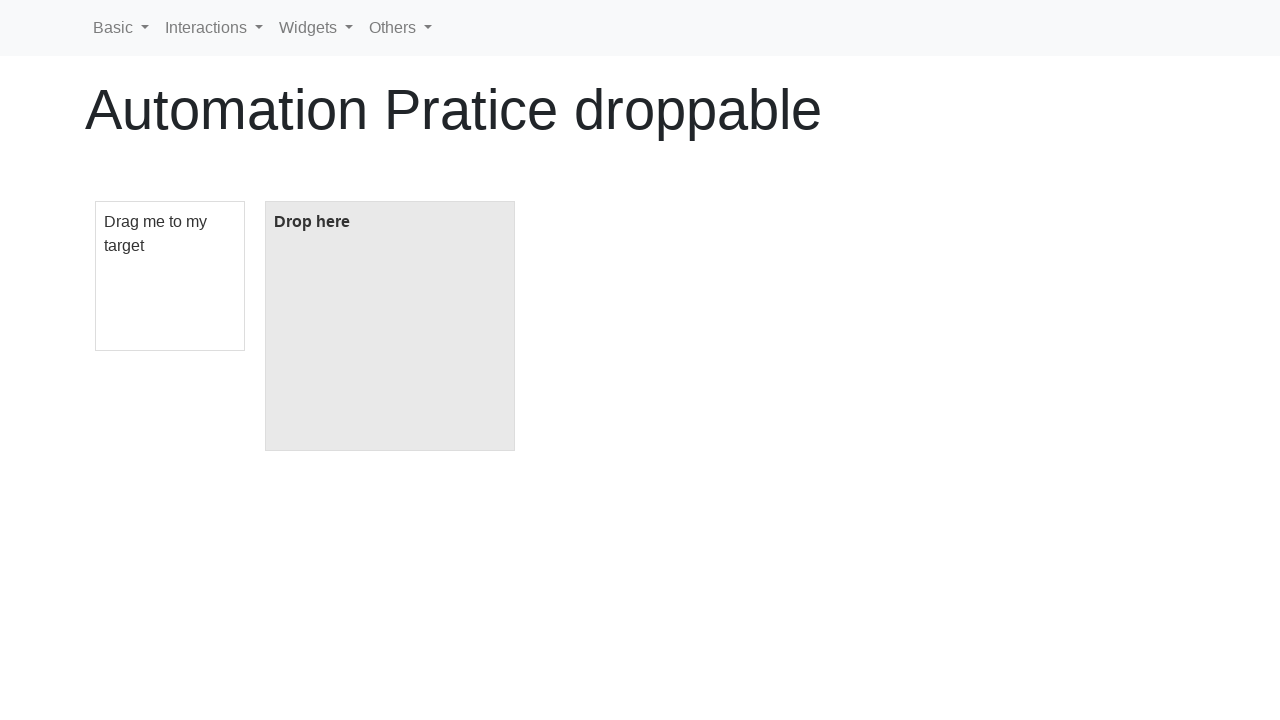

Retrieved bounding box of draggable element
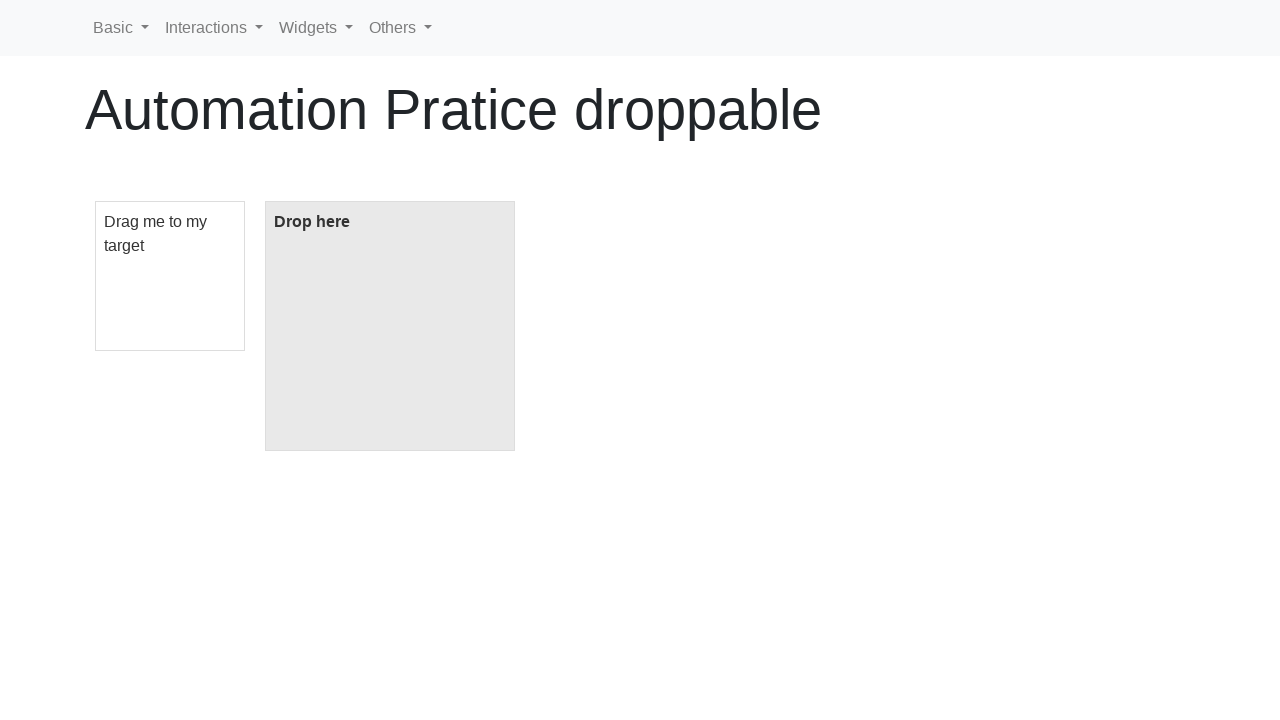

Retrieved bounding box of drop zone element
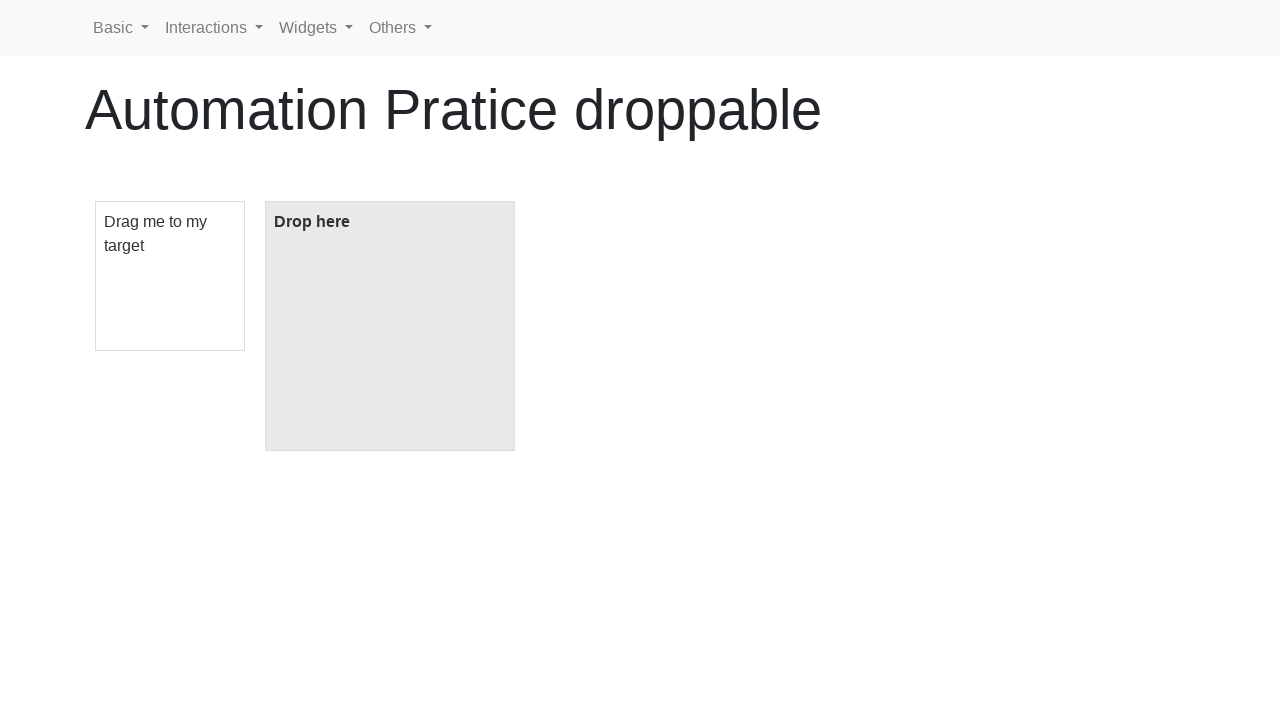

Calculated center coordinates of draggable element
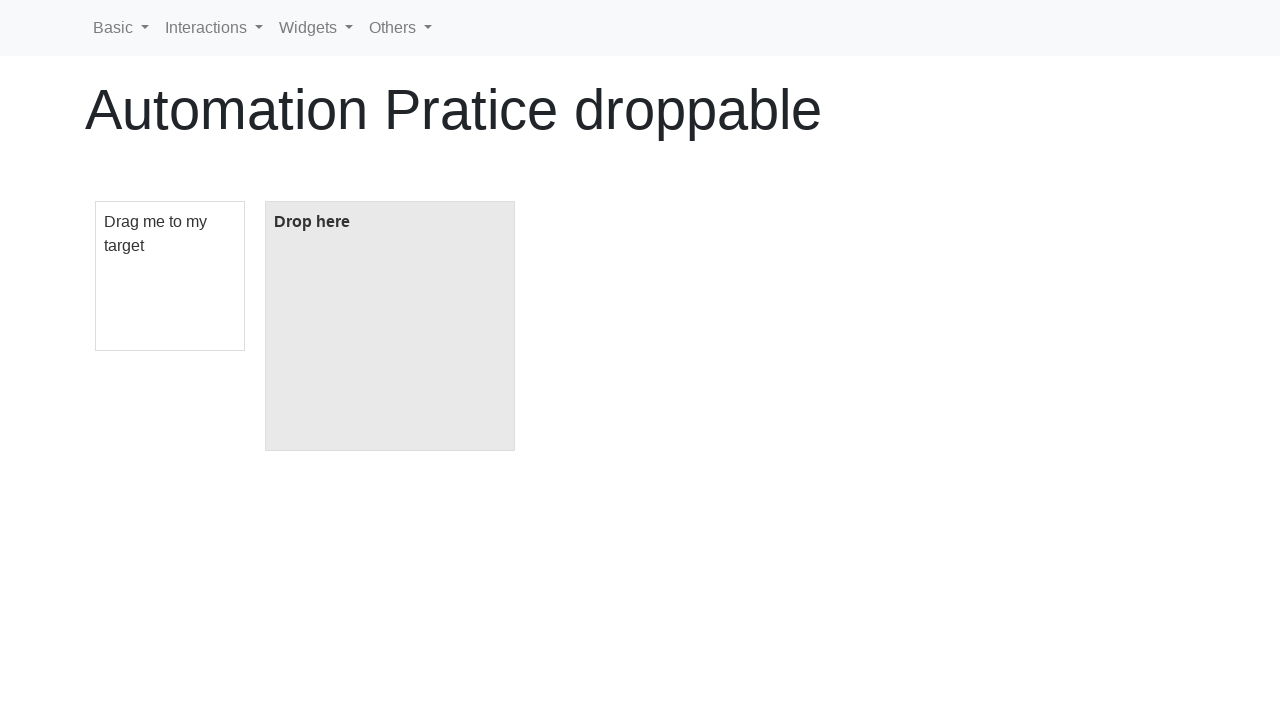

Calculated pixel offset to reach drop zone
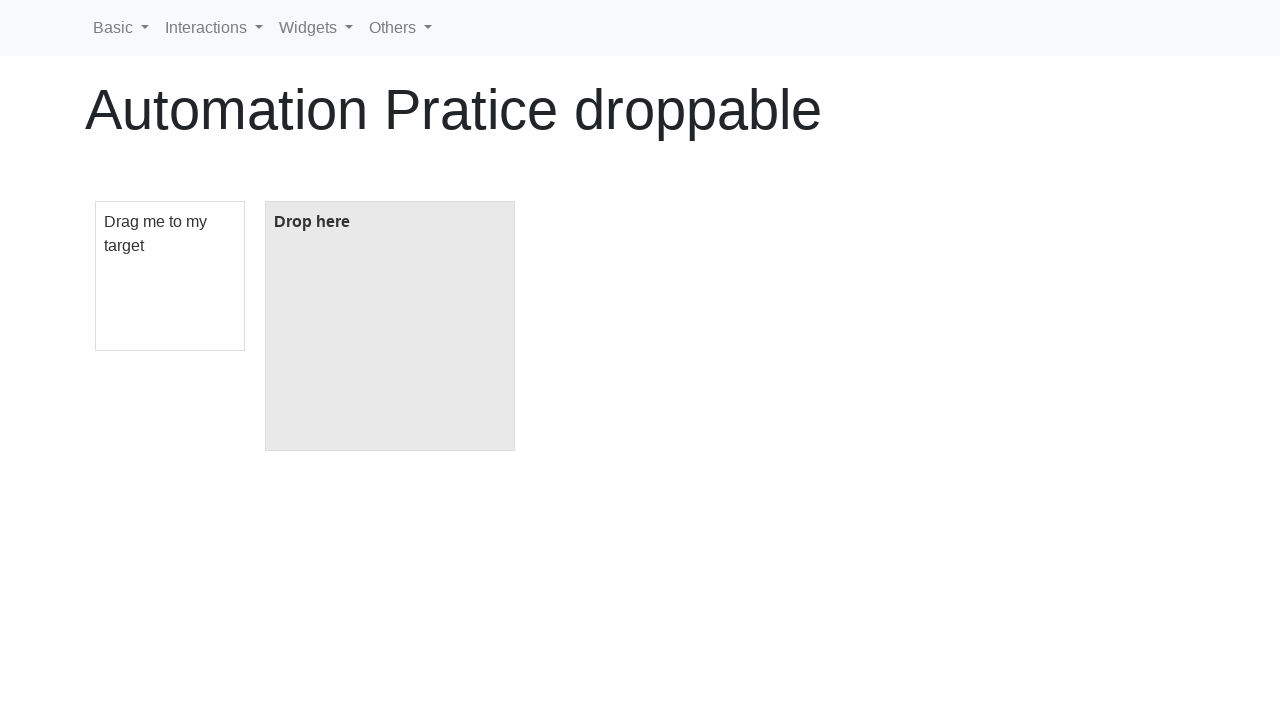

Moved mouse to center of draggable element at (170, 276)
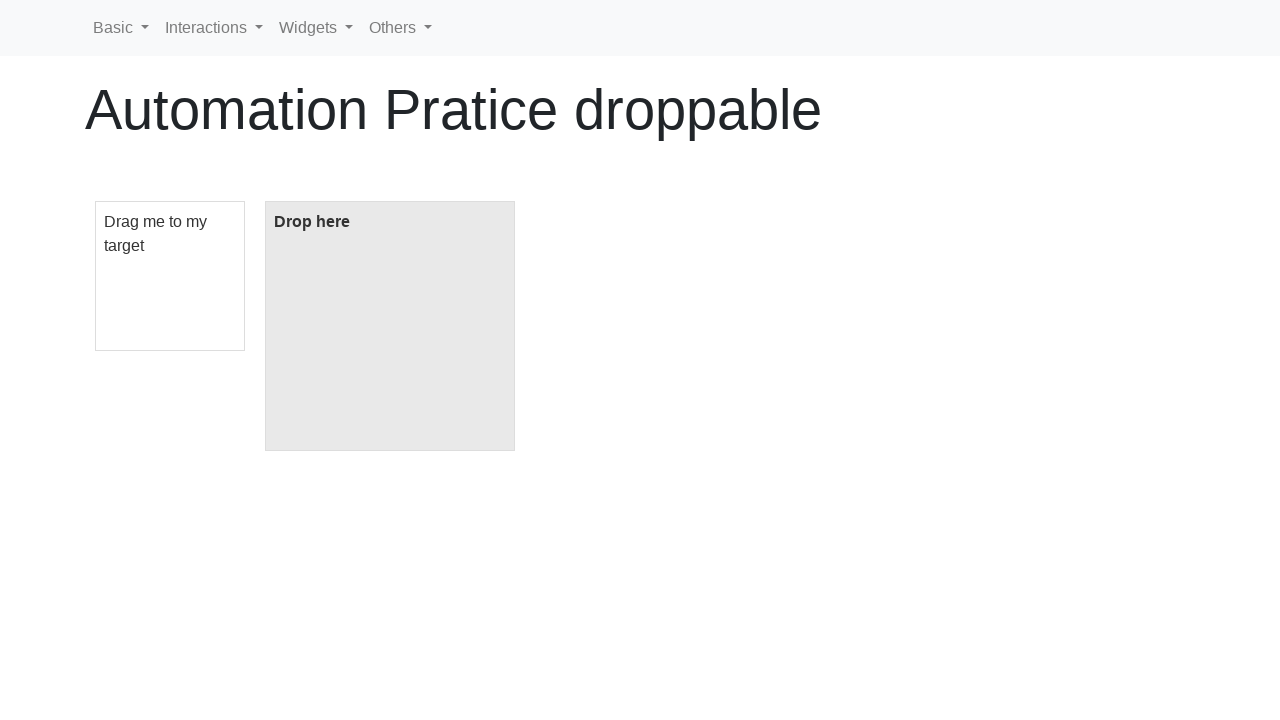

Pressed mouse button to initiate drag at (170, 276)
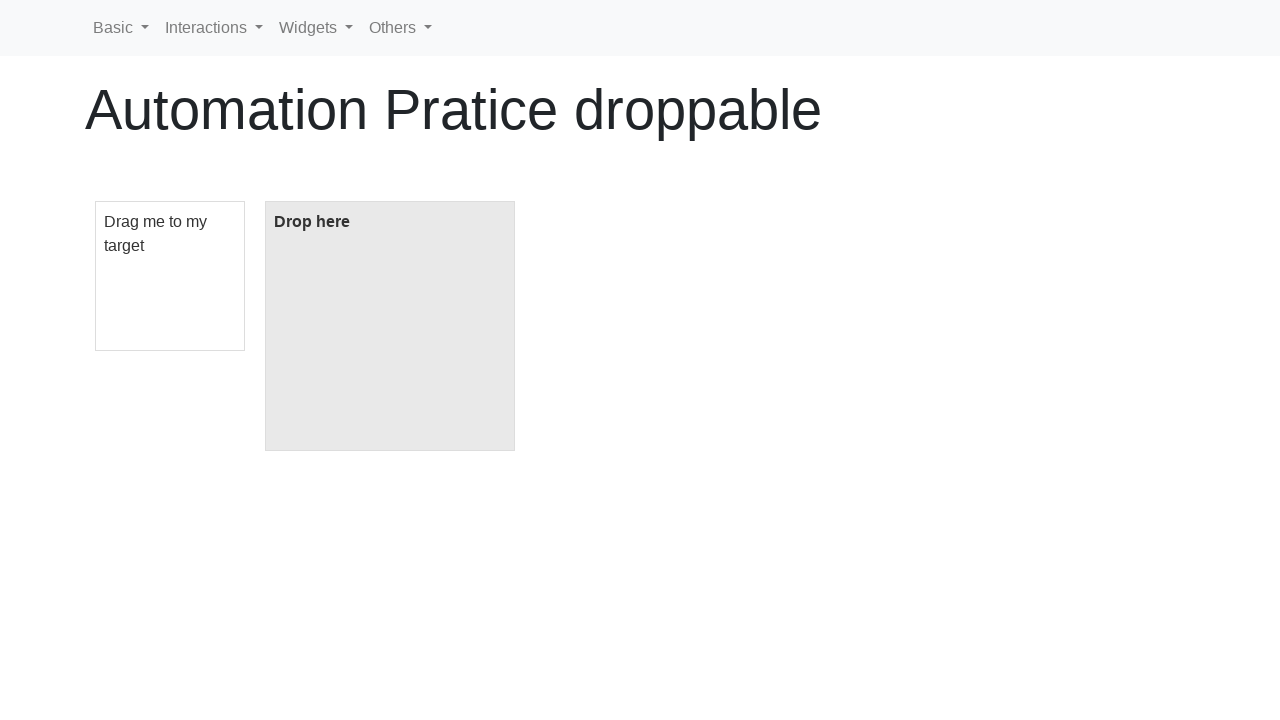

Moved mouse by calculated offset towards drop zone at (345, 286)
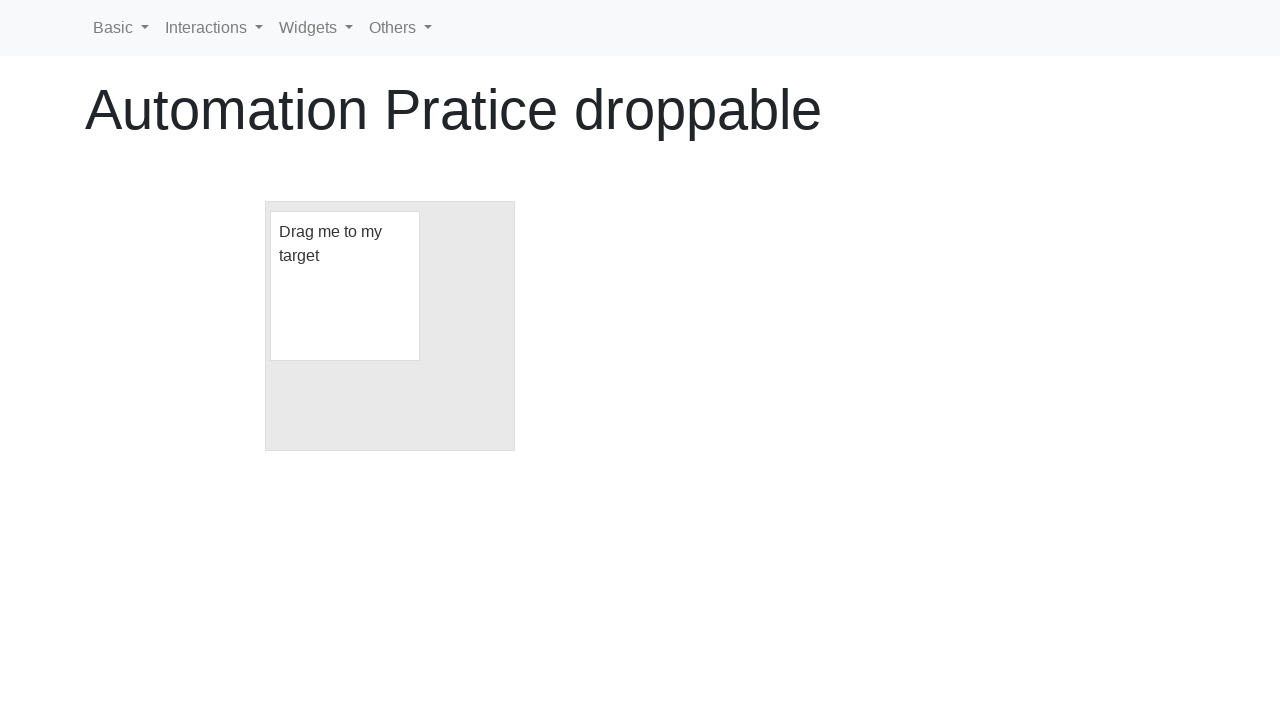

Released mouse button to complete drag and drop at (345, 286)
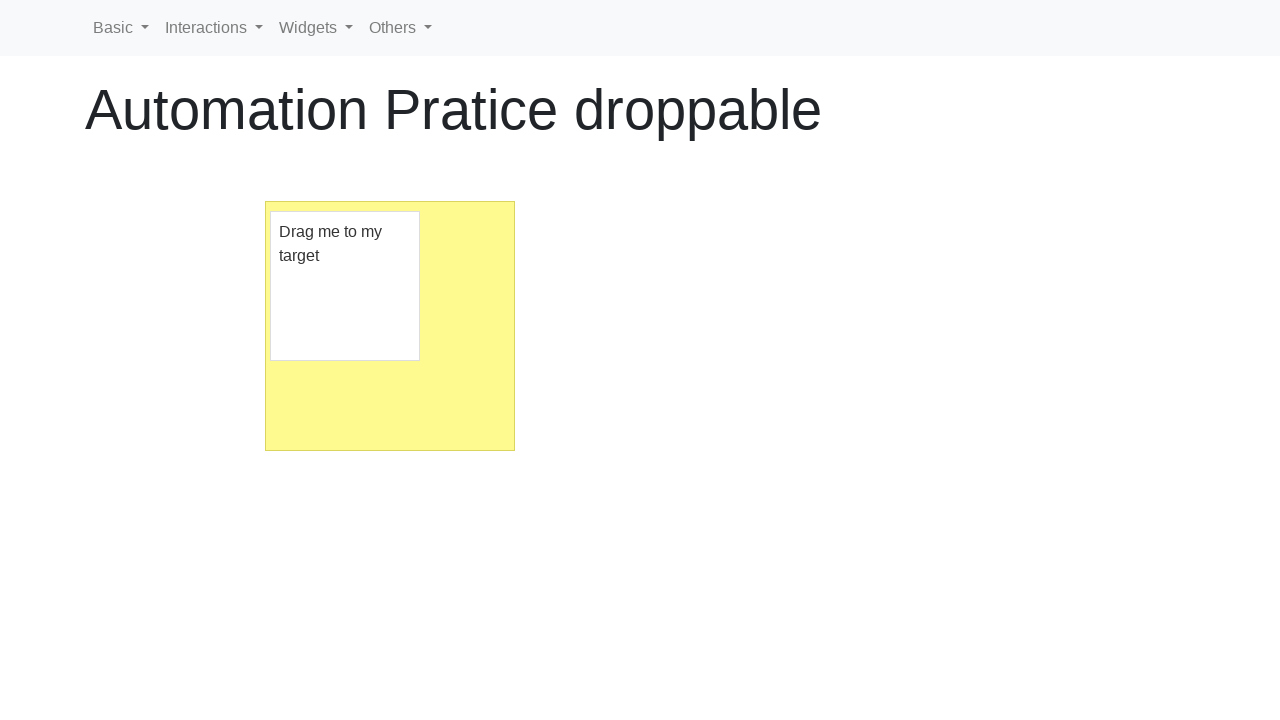

Verified that drop zone displays 'Dropped!' confirming successful drag and drop
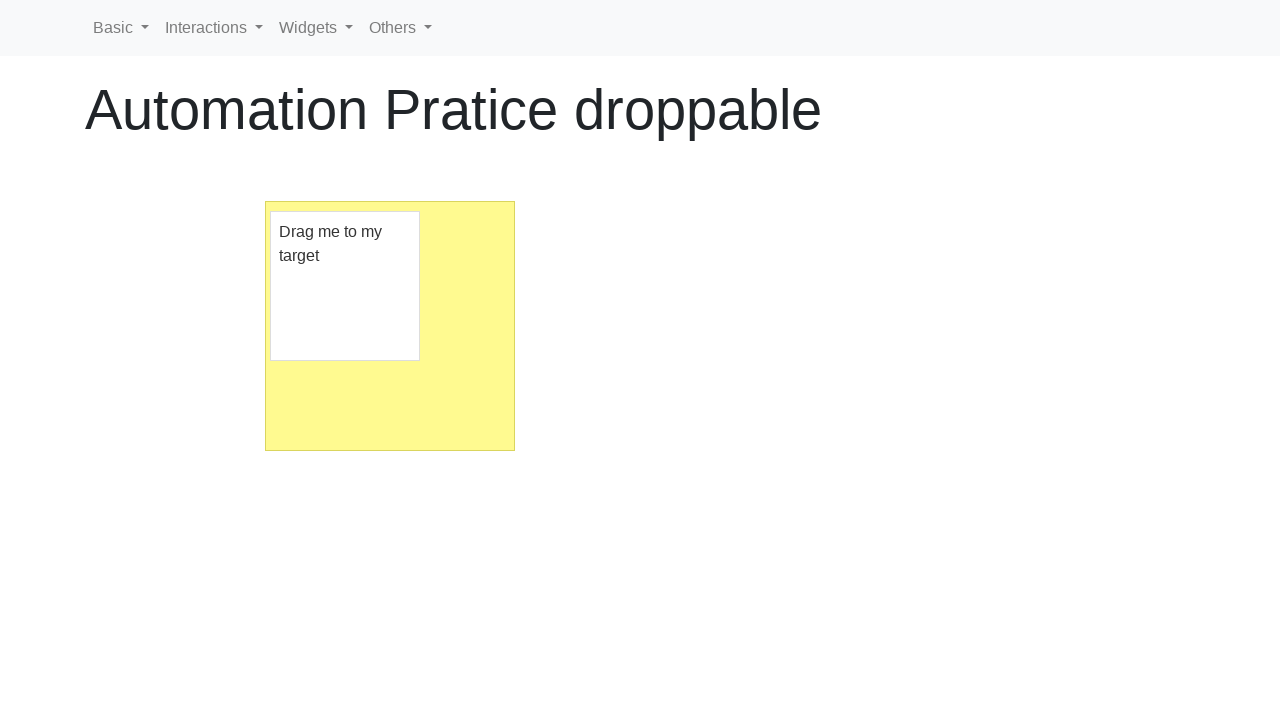

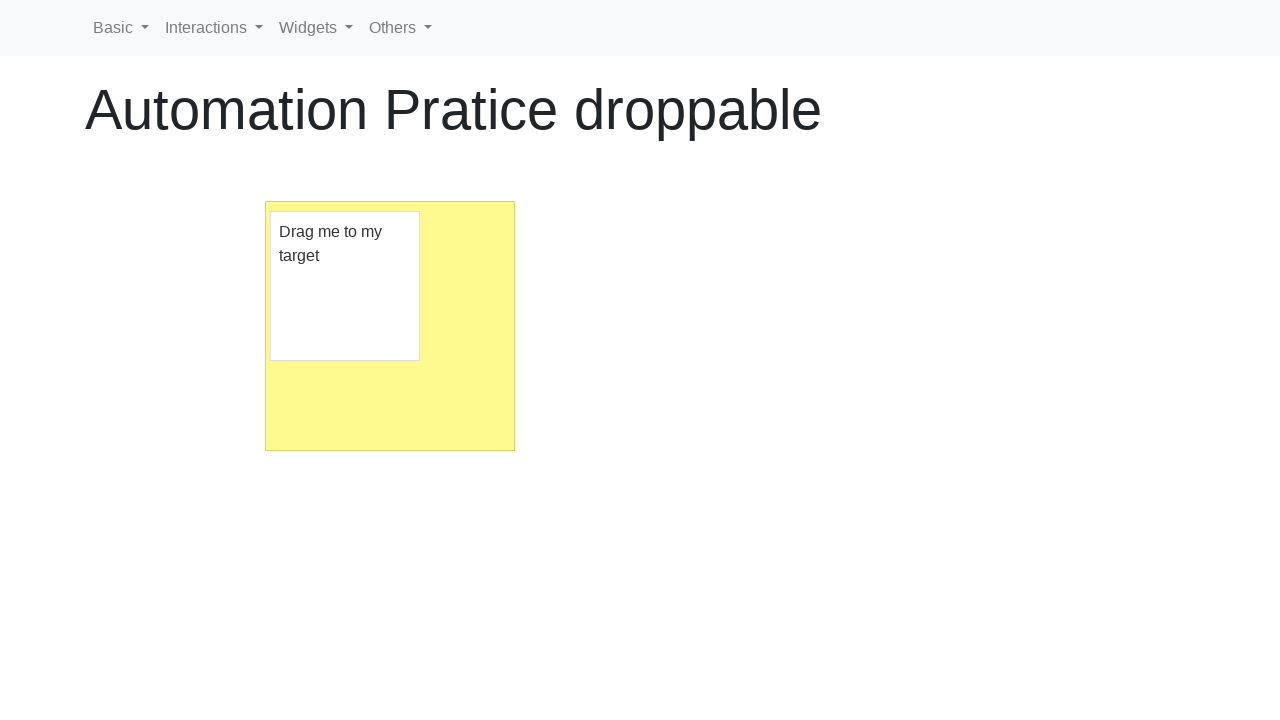